Tests that the counter displays the current number of todo items as items are added

Starting URL: https://demo.playwright.dev/todomvc

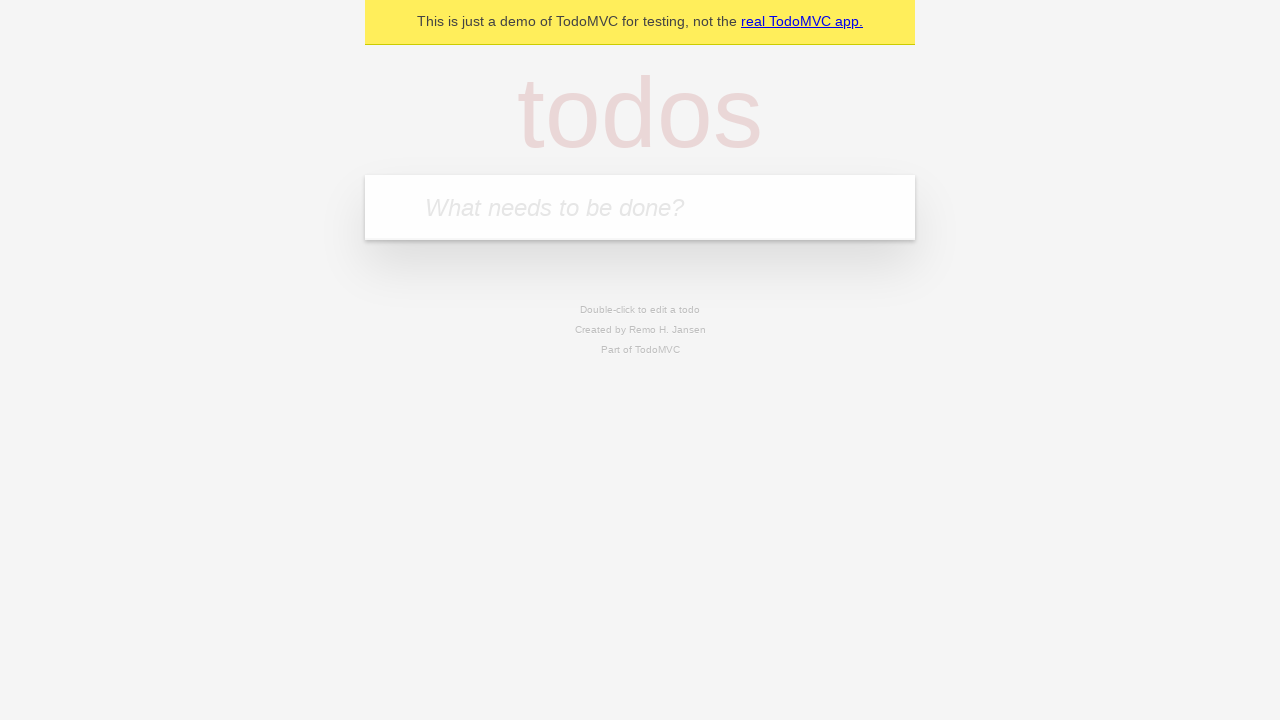

Located the todo input field
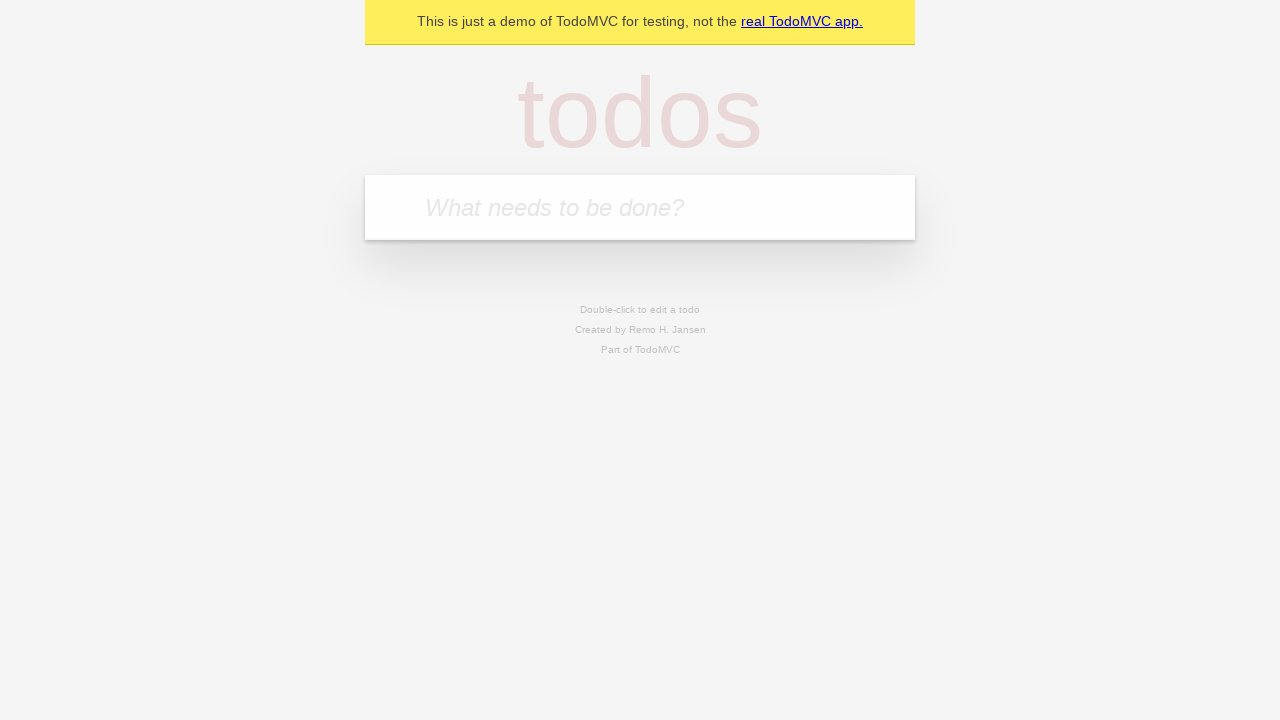

Filled first todo item with 'buy some cheese' on internal:attr=[placeholder="What needs to be done?"i]
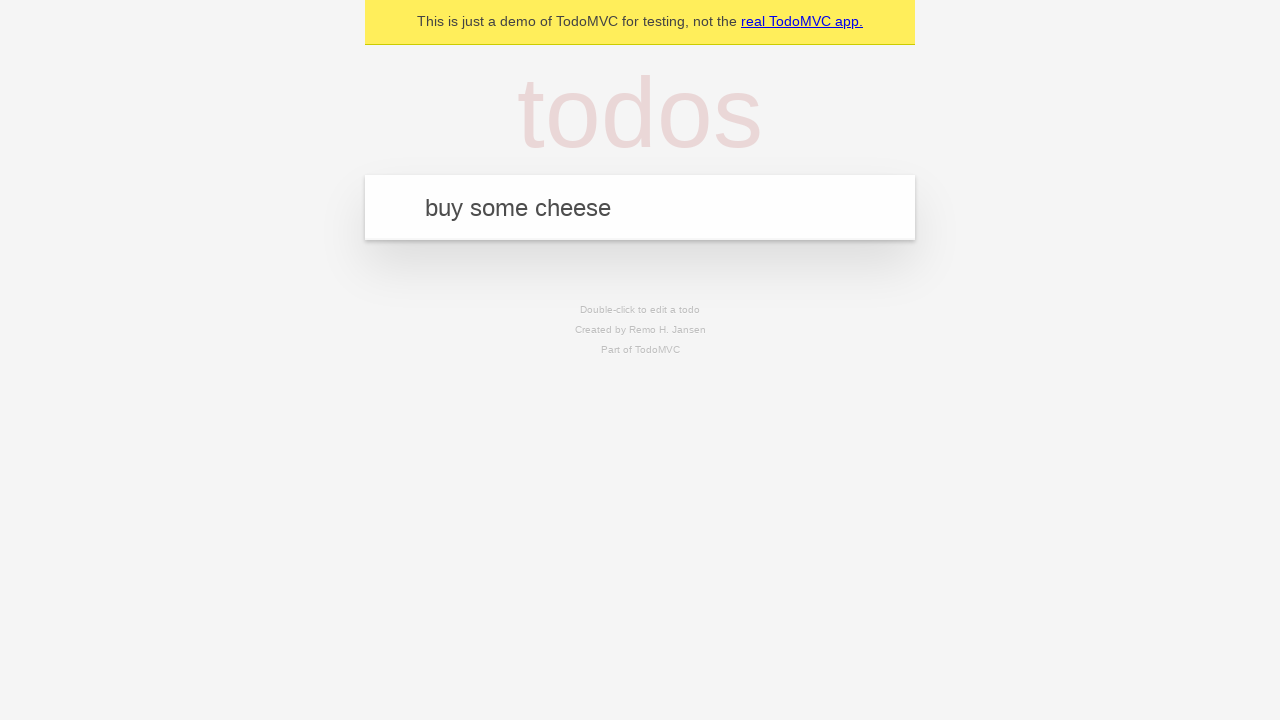

Pressed Enter to create first todo item on internal:attr=[placeholder="What needs to be done?"i]
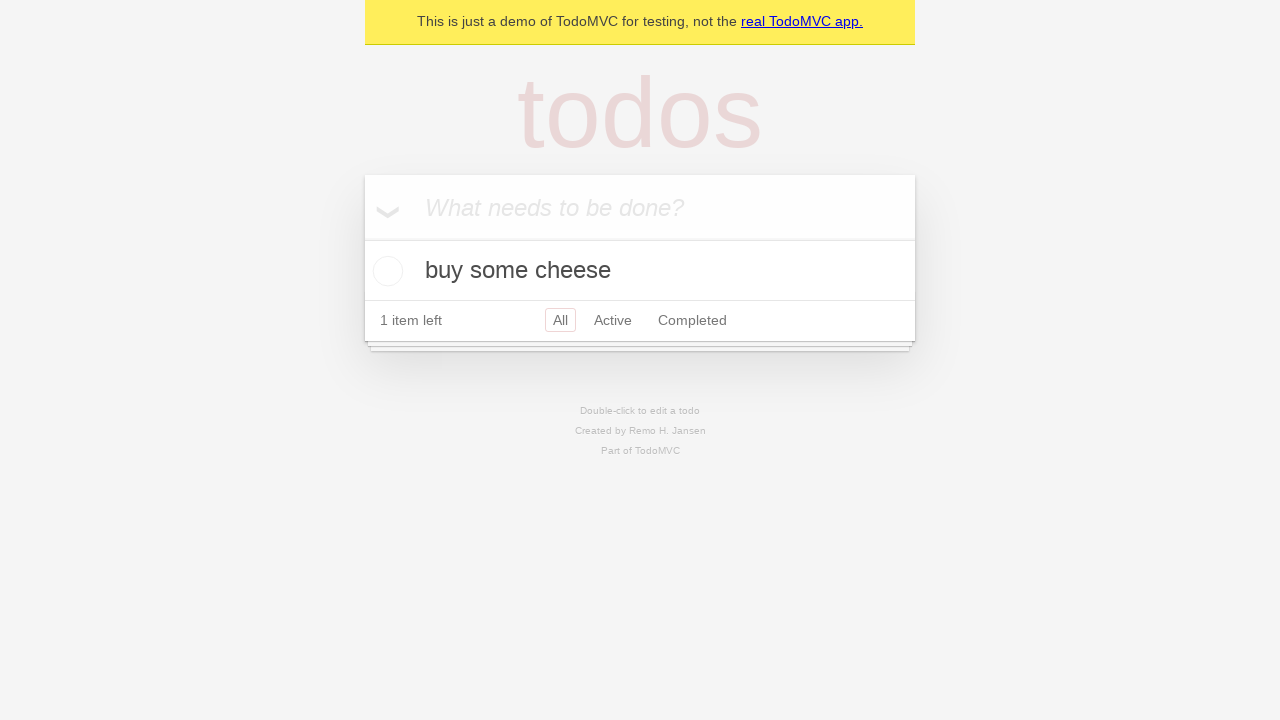

Todo counter element appeared
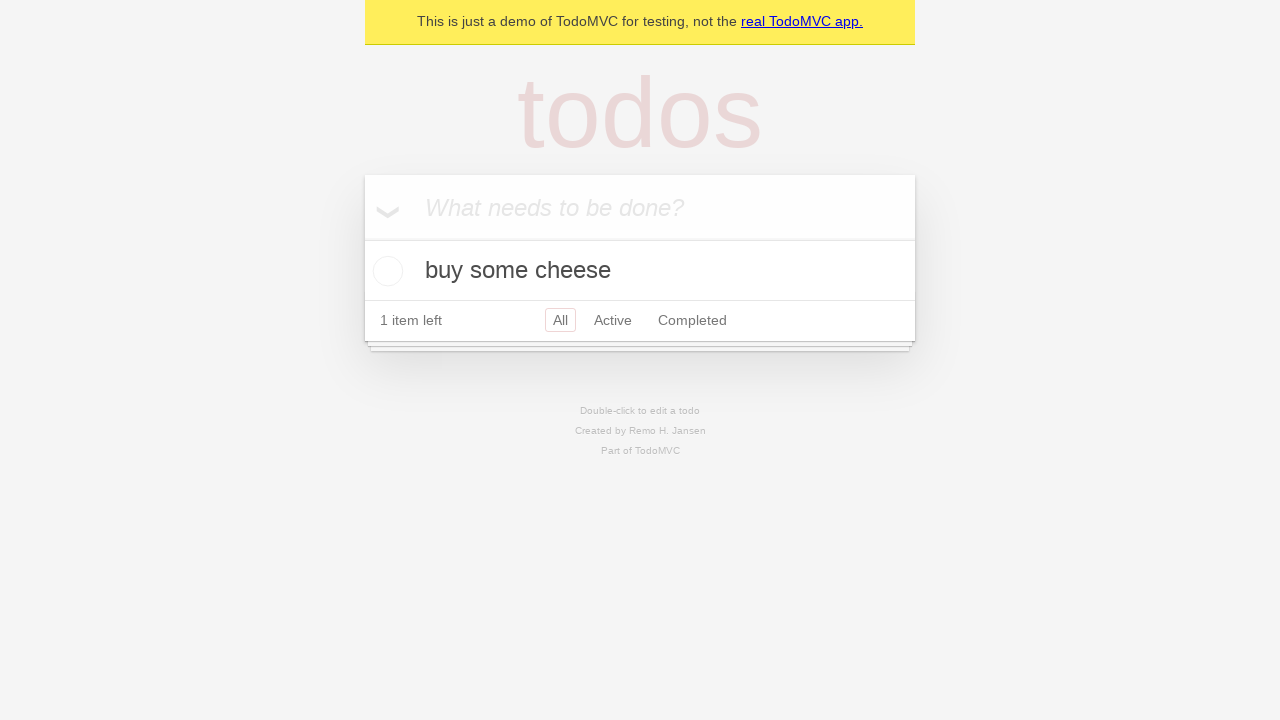

Filled second todo item with 'feed the cat' on internal:attr=[placeholder="What needs to be done?"i]
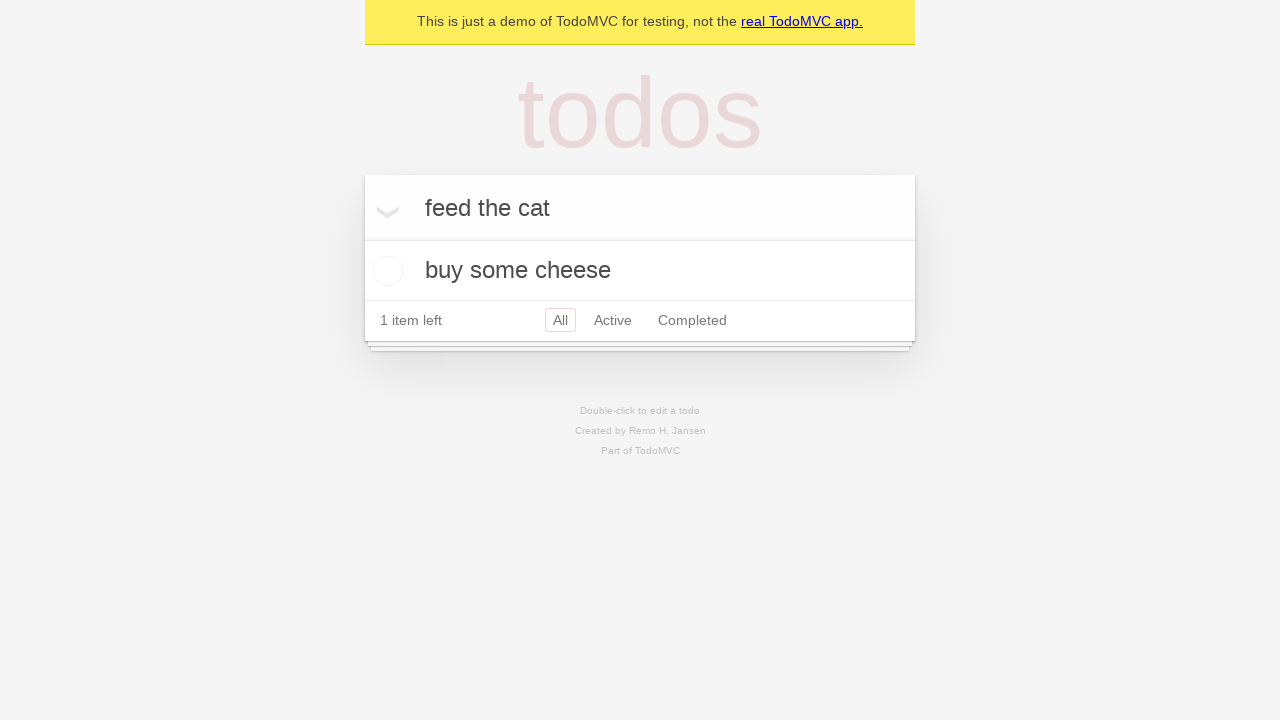

Pressed Enter to create second todo item on internal:attr=[placeholder="What needs to be done?"i]
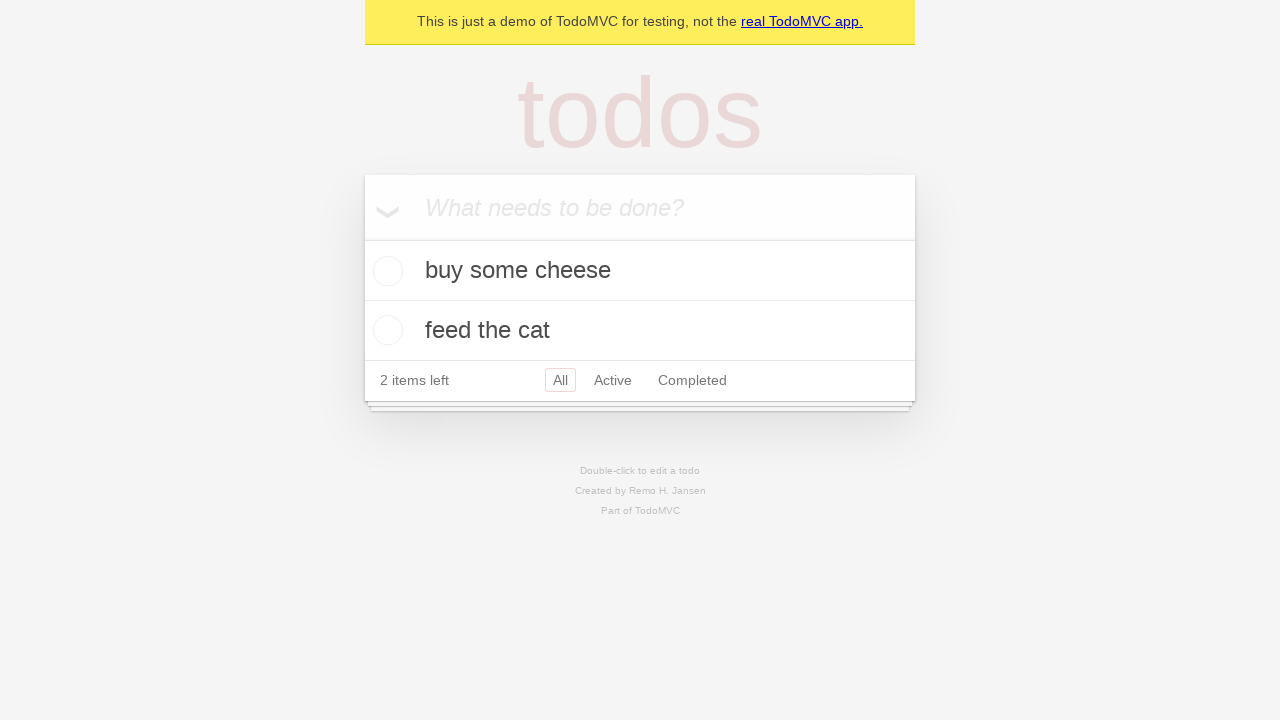

Second todo item appeared and counter updated to 2
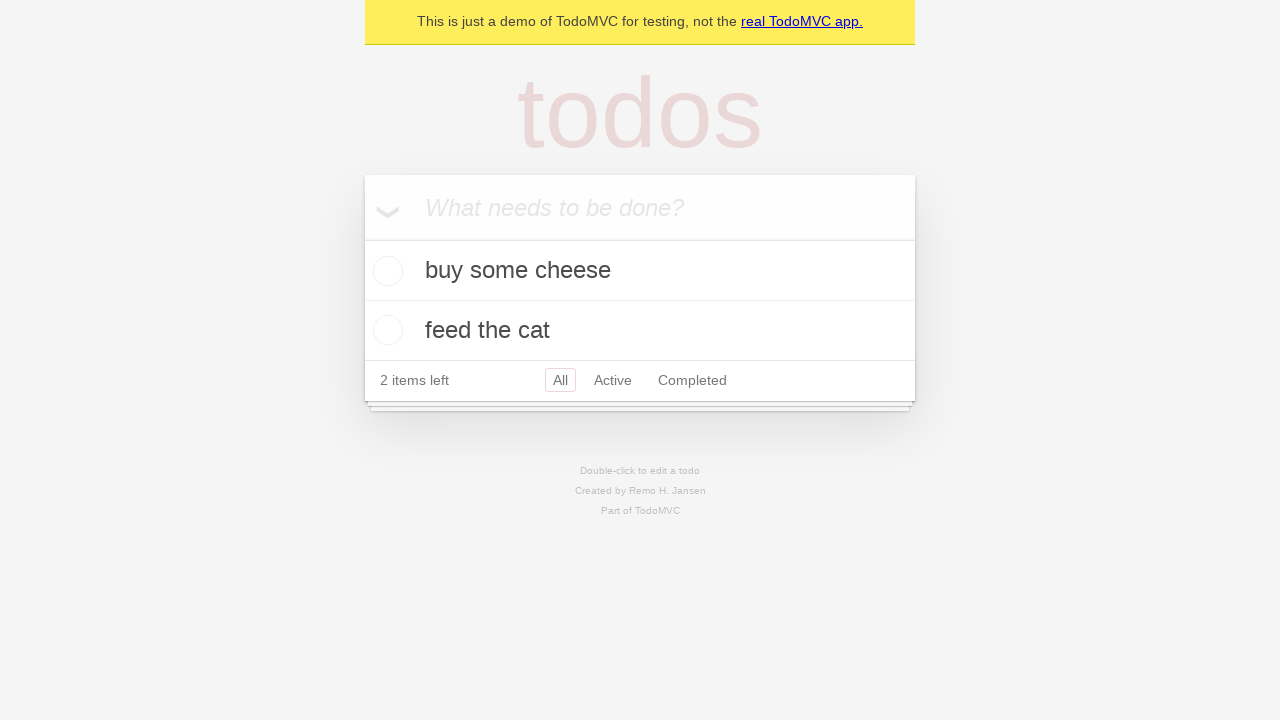

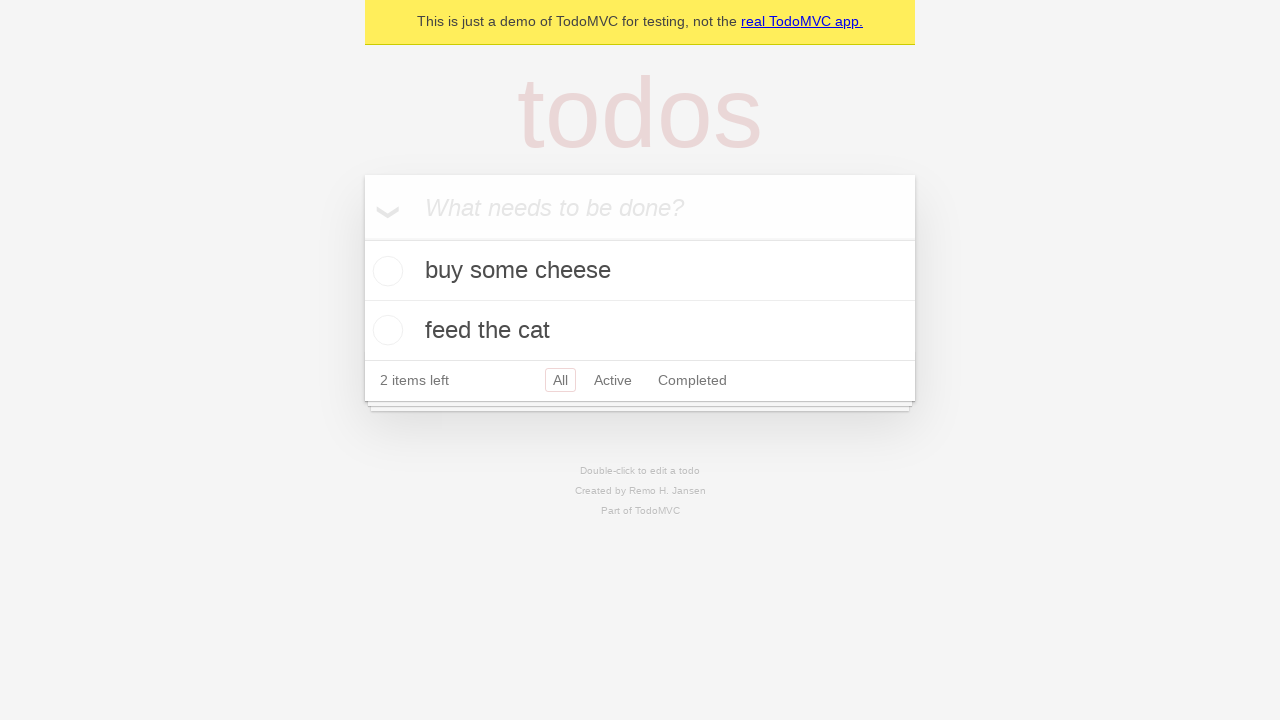